Tests calendar date picker with dropdown selection by selecting month, year, and day from a calendar widget

Starting URL: https://www.hyrtutorials.com/p/calendar-practice.html

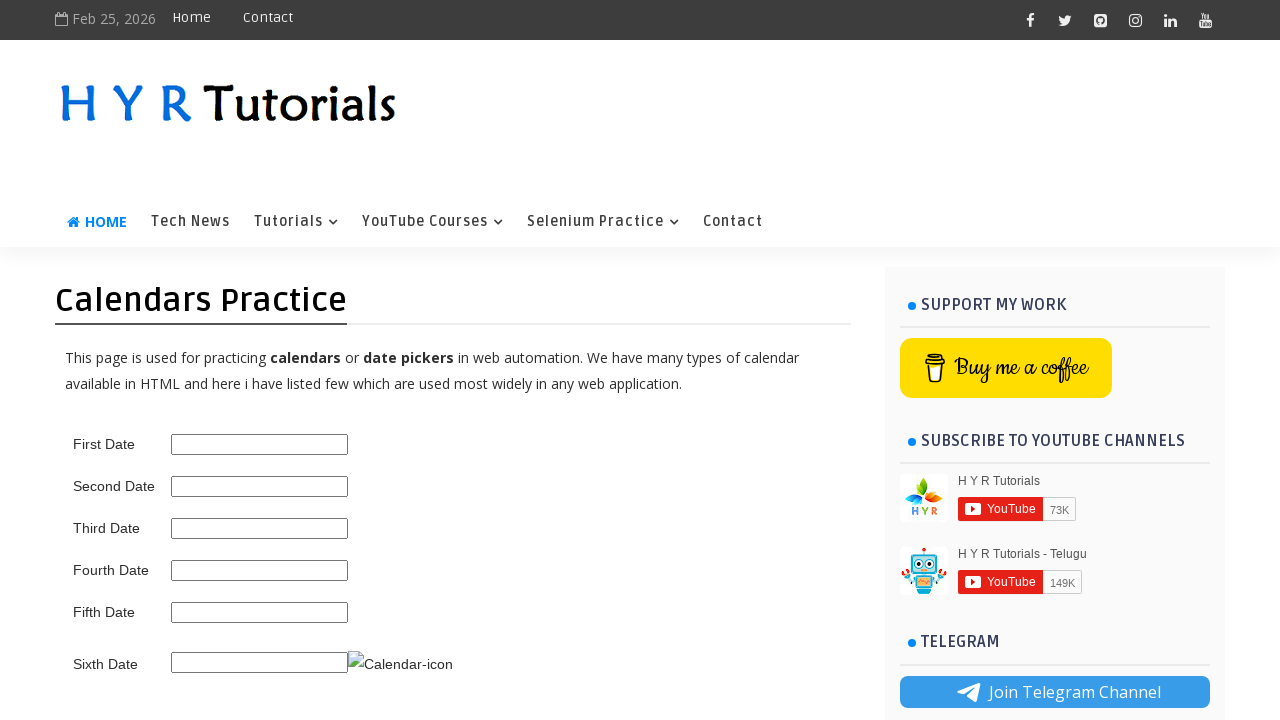

Clicked on third date picker to open calendar widget at (260, 528) on #third_date_picker
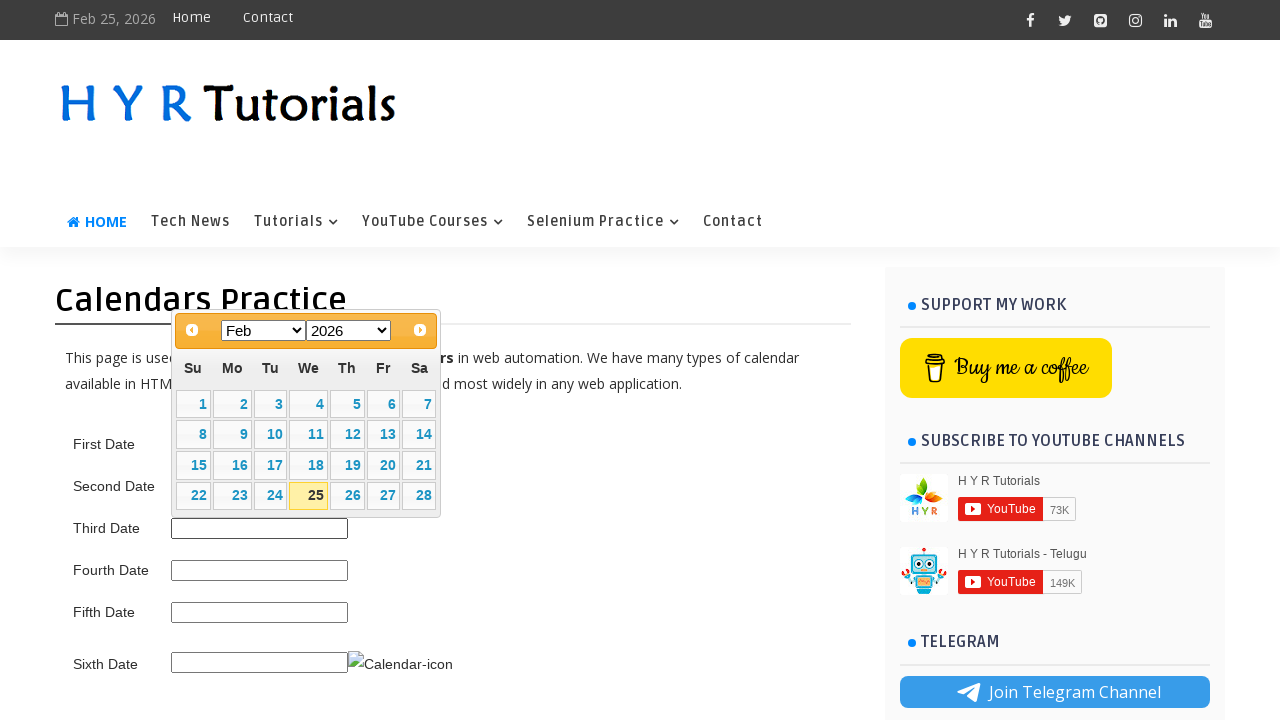

Selected April (index 3) from month dropdown on .ui-datepicker-month
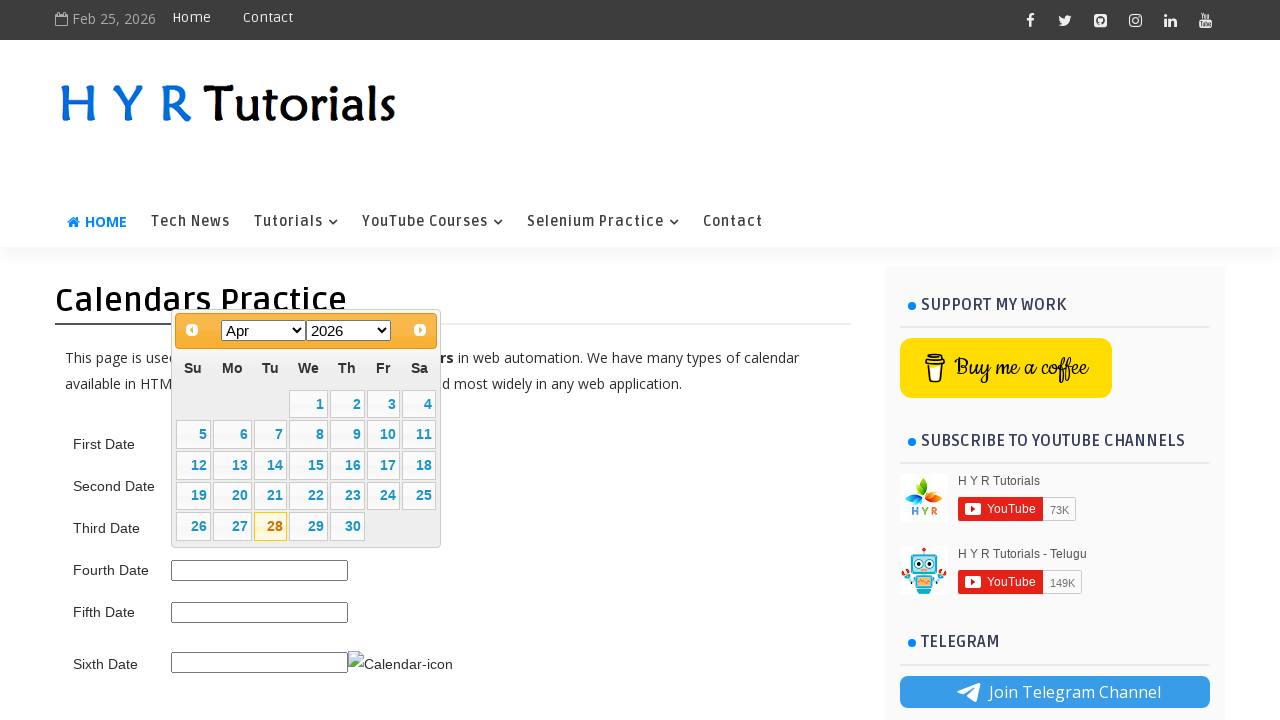

Selected year at index 6 from year dropdown on .ui-datepicker-year
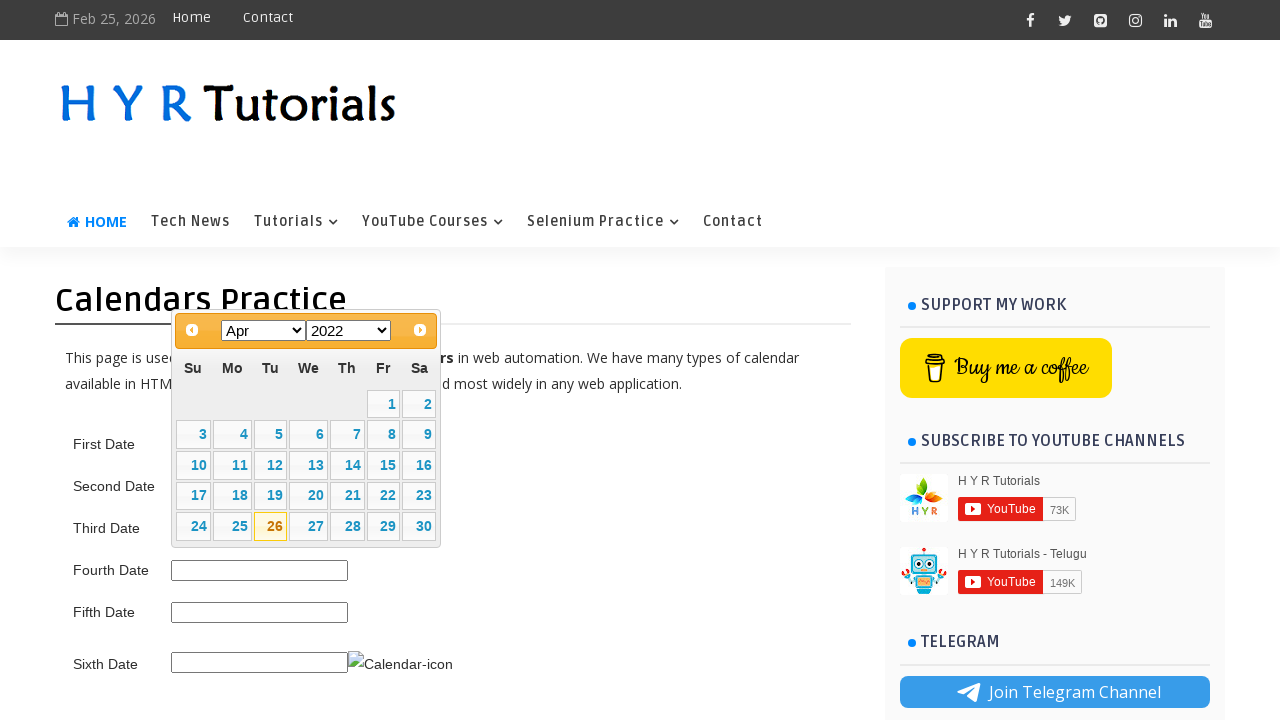

Clicked on day 22 to complete calendar date selection at (383, 496) on xpath=//a[text()='22']
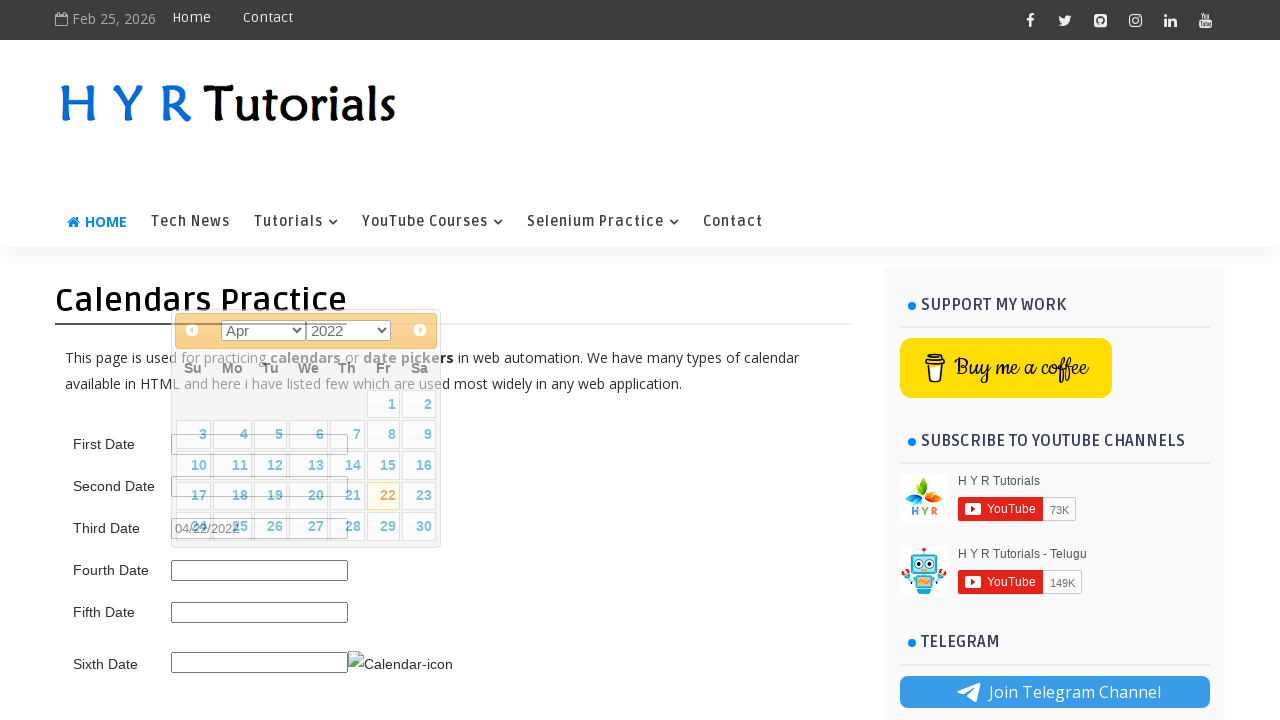

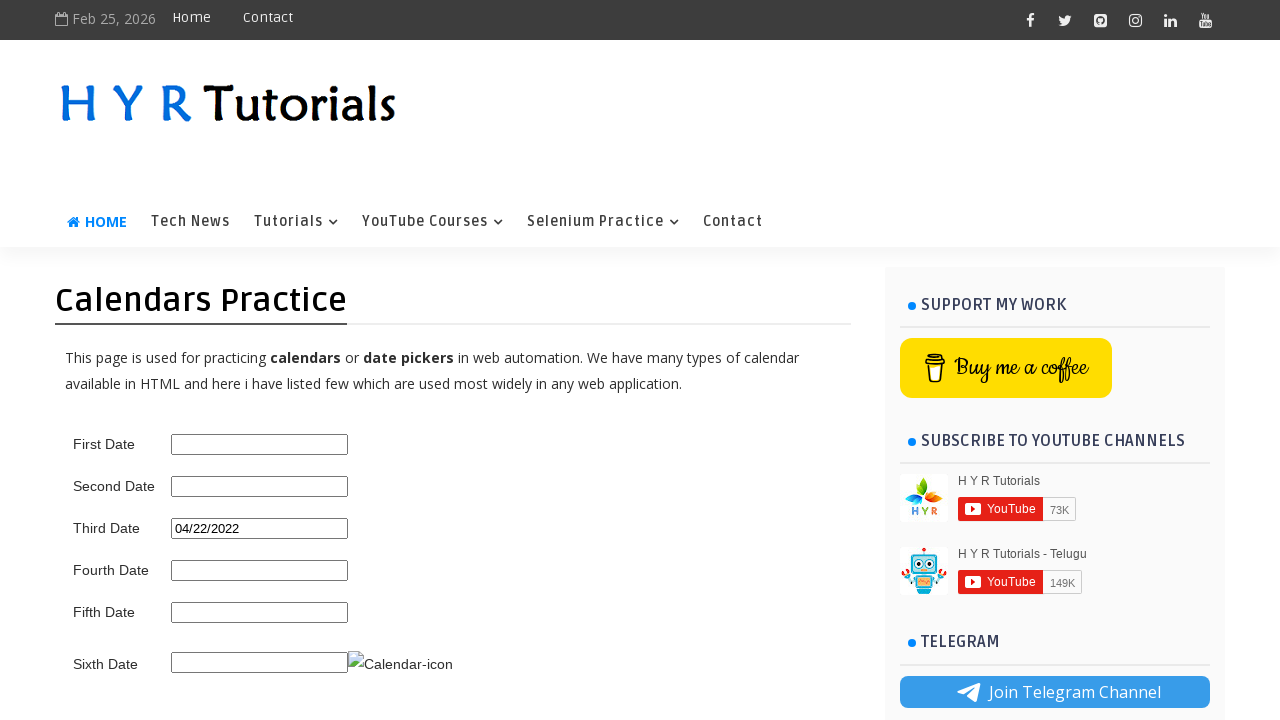